Navigates to a webshop page with mocked API response and verifies that book title and author are displayed correctly on the page.

Starting URL: https://danube-webshop.herokuapp.com/

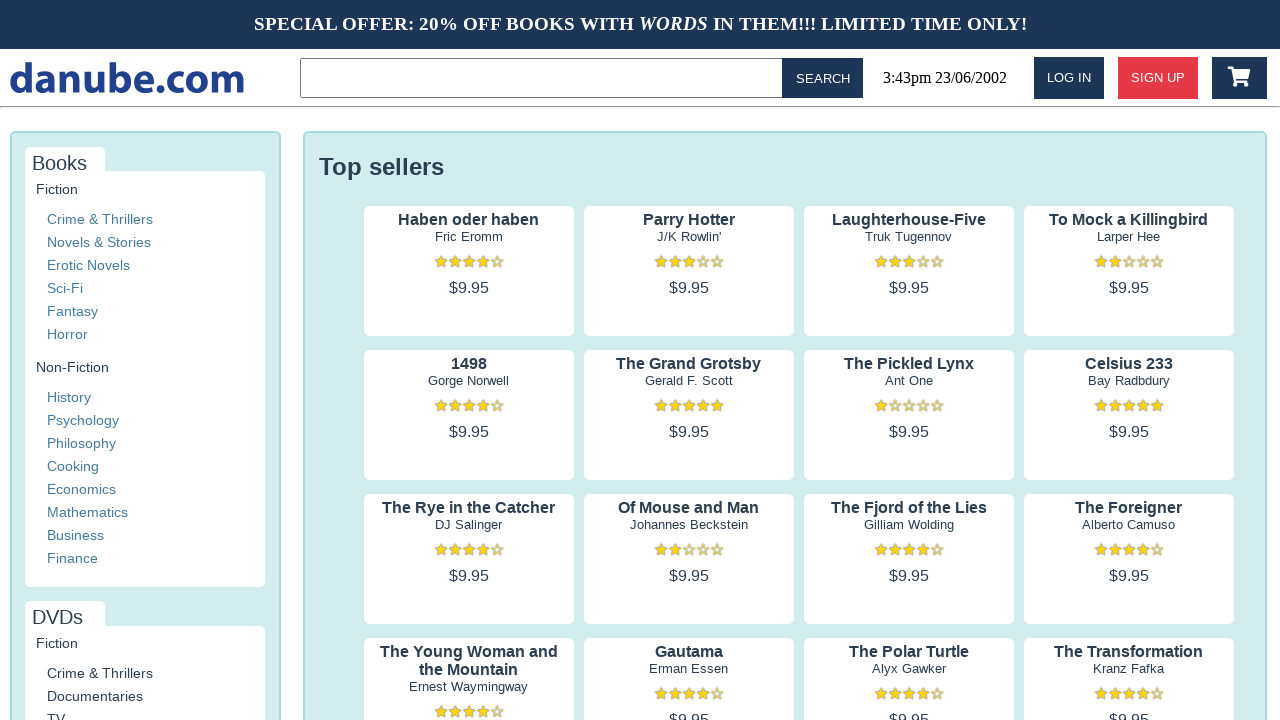

Set up route interception for API books endpoint with mock response
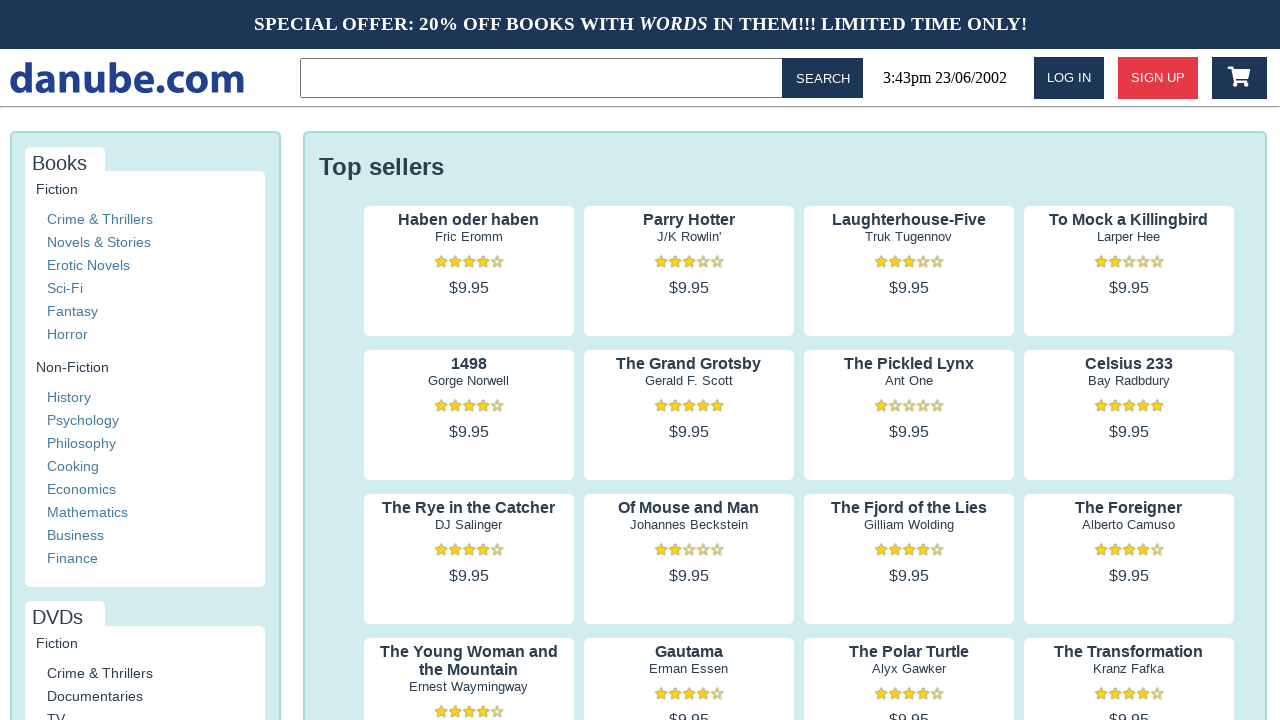

Reloaded page to trigger intercepted API request
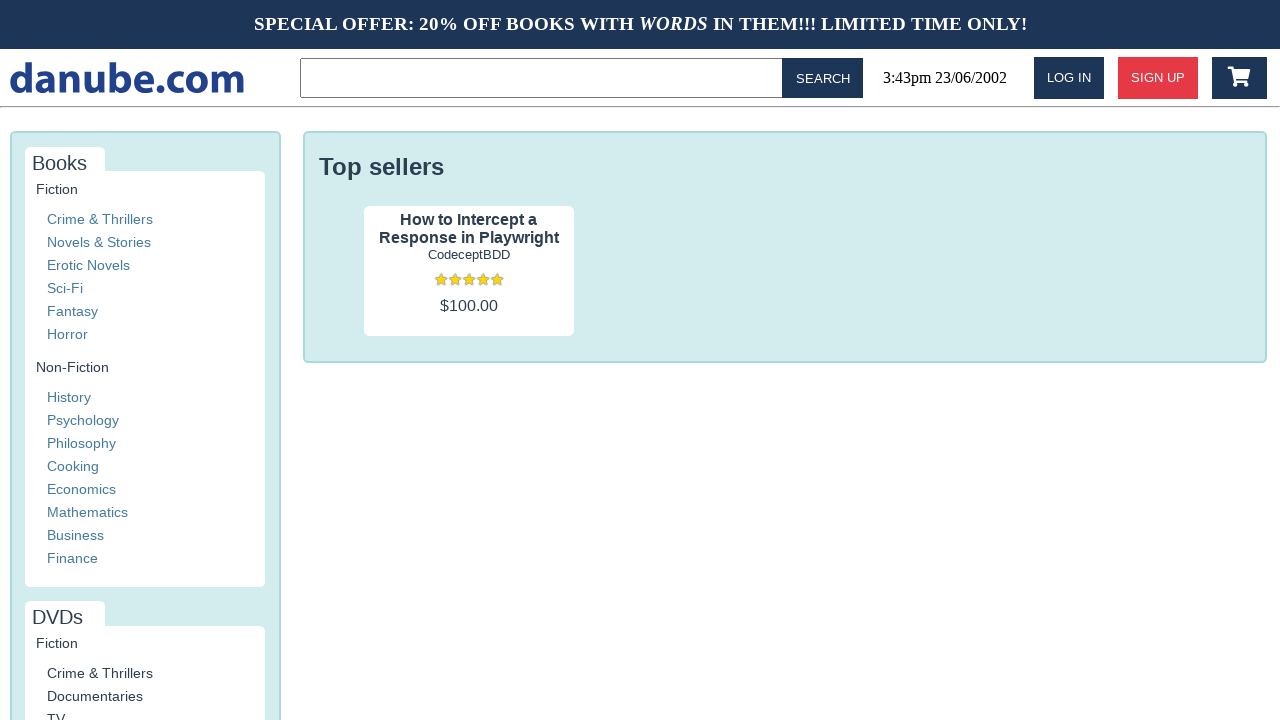

Waited for book title element to load
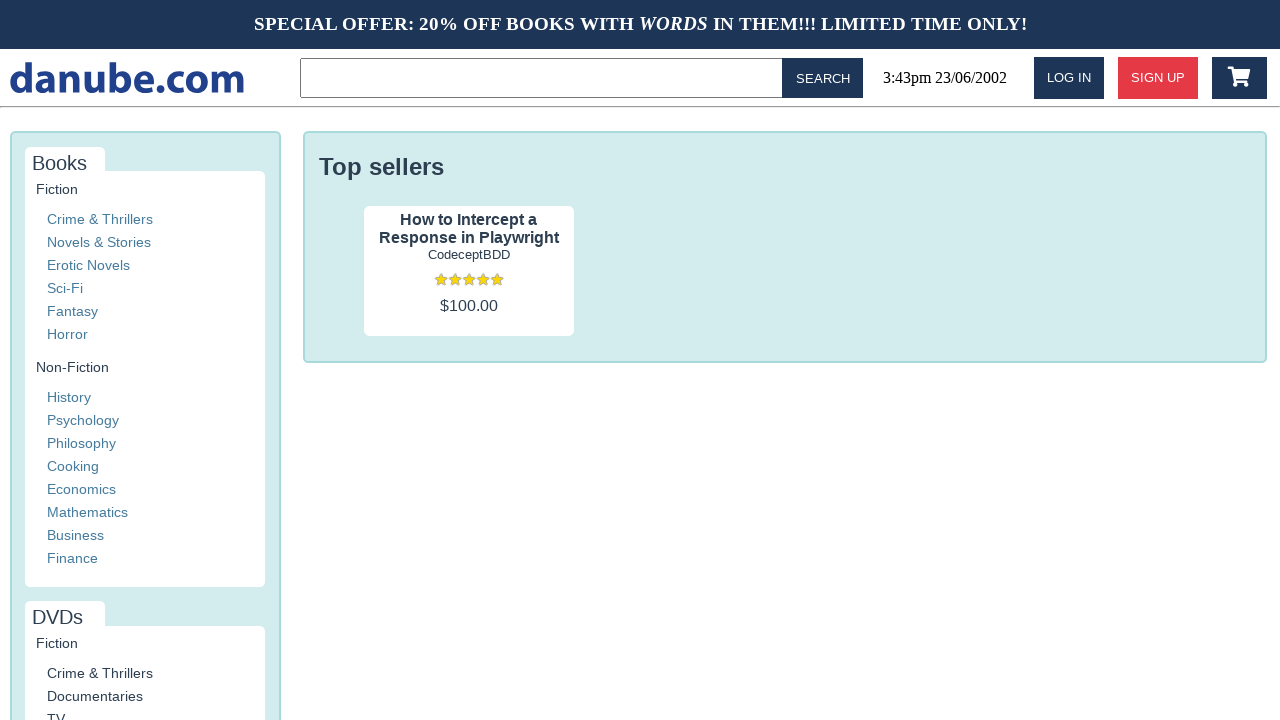

Retrieved book title text: 'How to Intercept a Response in Playwright'
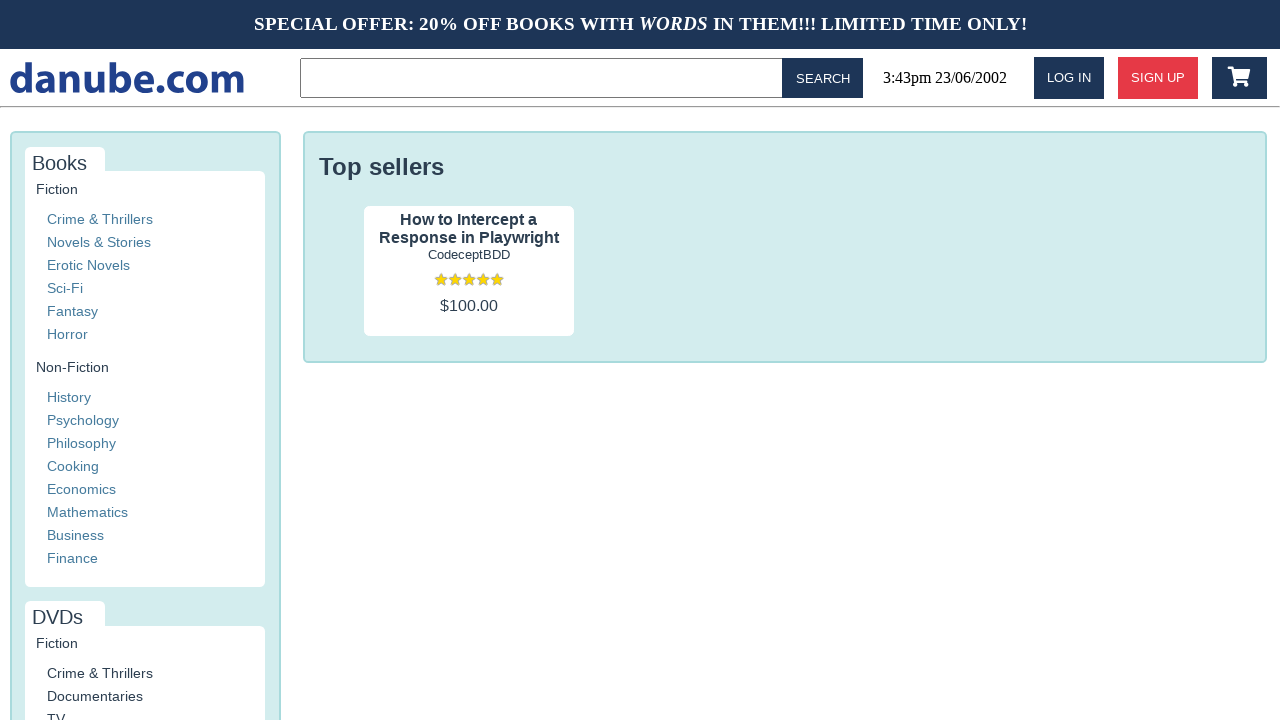

Verified book title matches expected value 'How to Intercept a Response in Playwright'
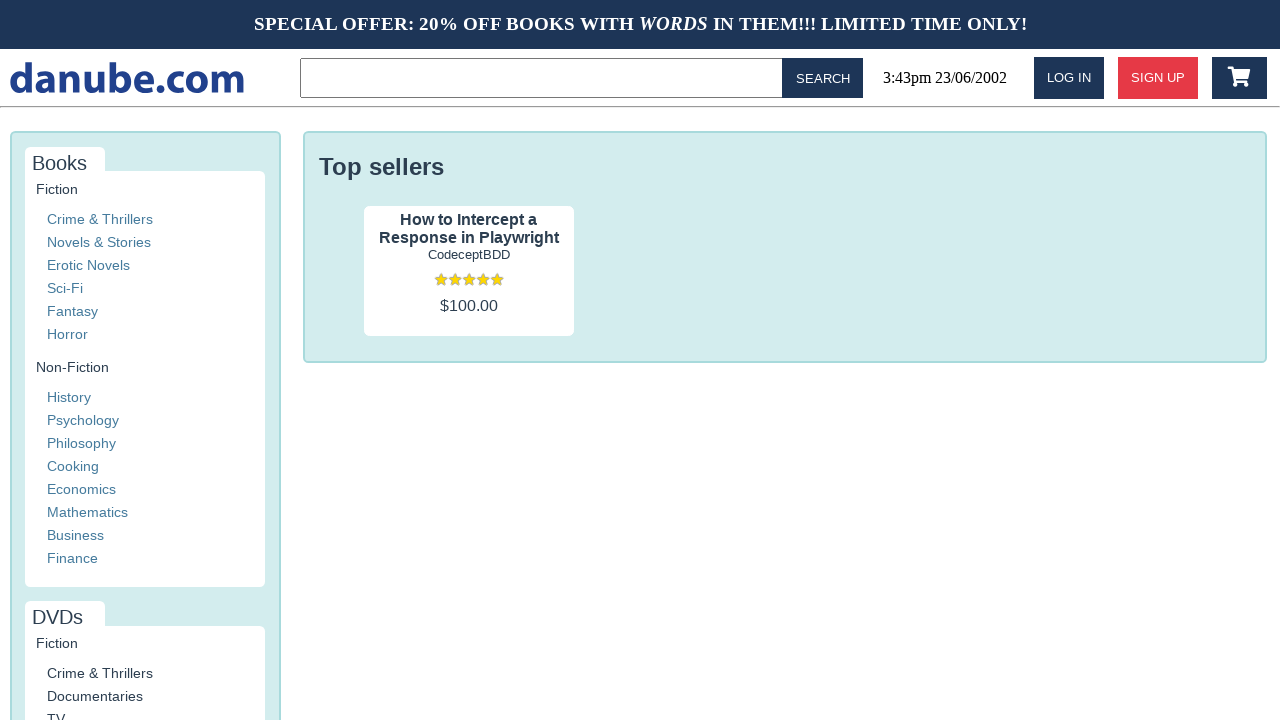

Retrieved author text: 'CodeceptBDD'
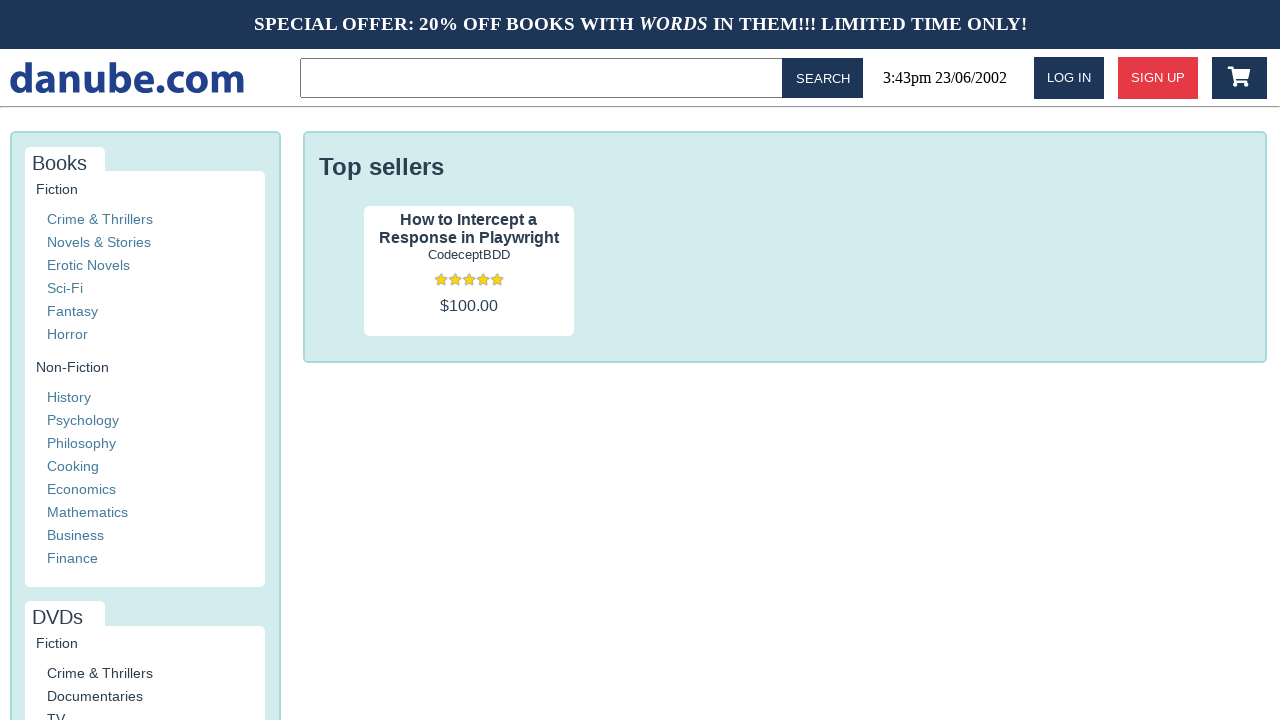

Verified author name matches expected value 'CodeceptBDD'
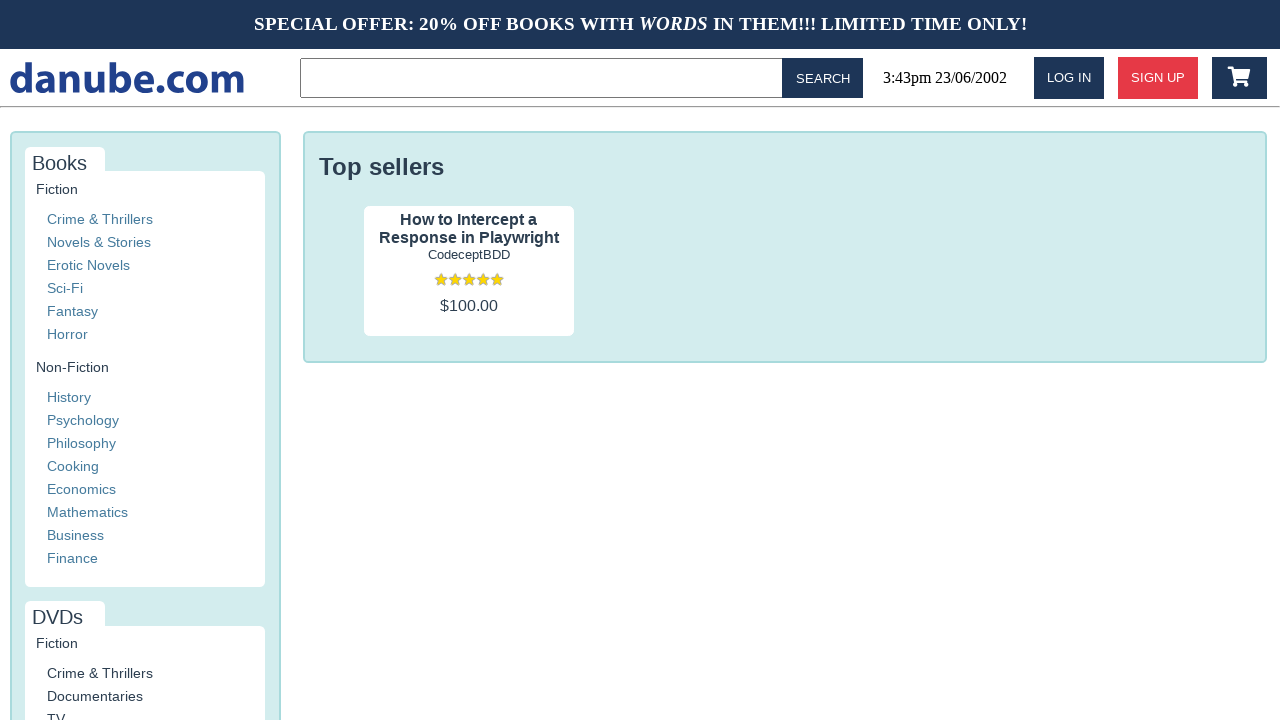

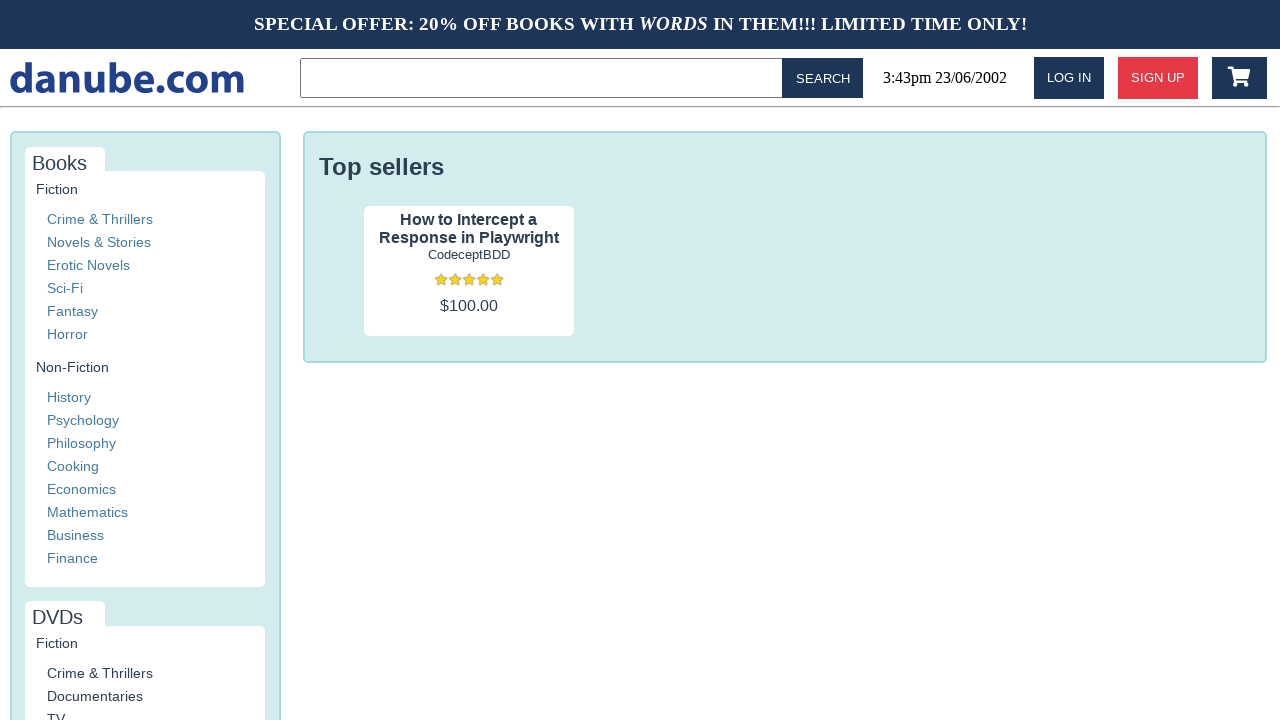